Tests tooltip/dropdown functionality by hovering over a button to reveal hidden menu options and verifying the text

Starting URL: https://www.rahulshettyacademy.com/AutomationPractice/

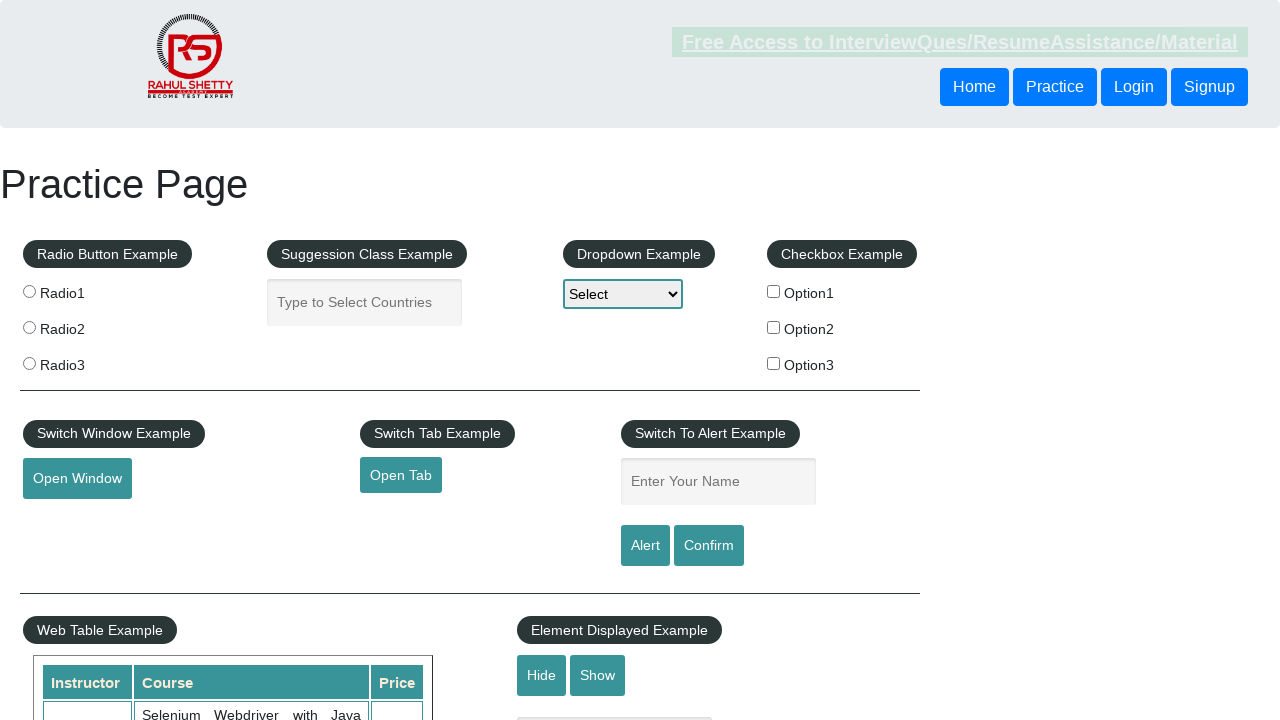

Navigated to AutomationPractice page
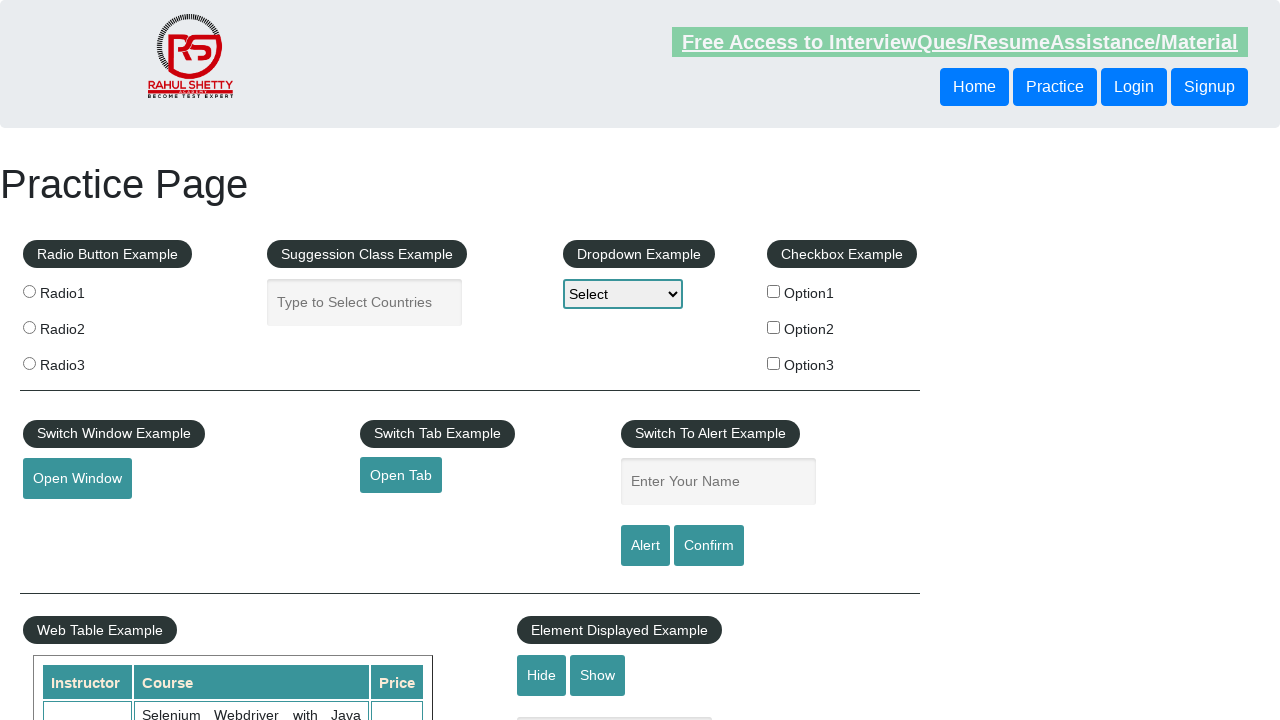

Hovered over Mouse Hover button to reveal dropdown menu at (83, 361) on xpath=//button[text()='Mouse Hover']
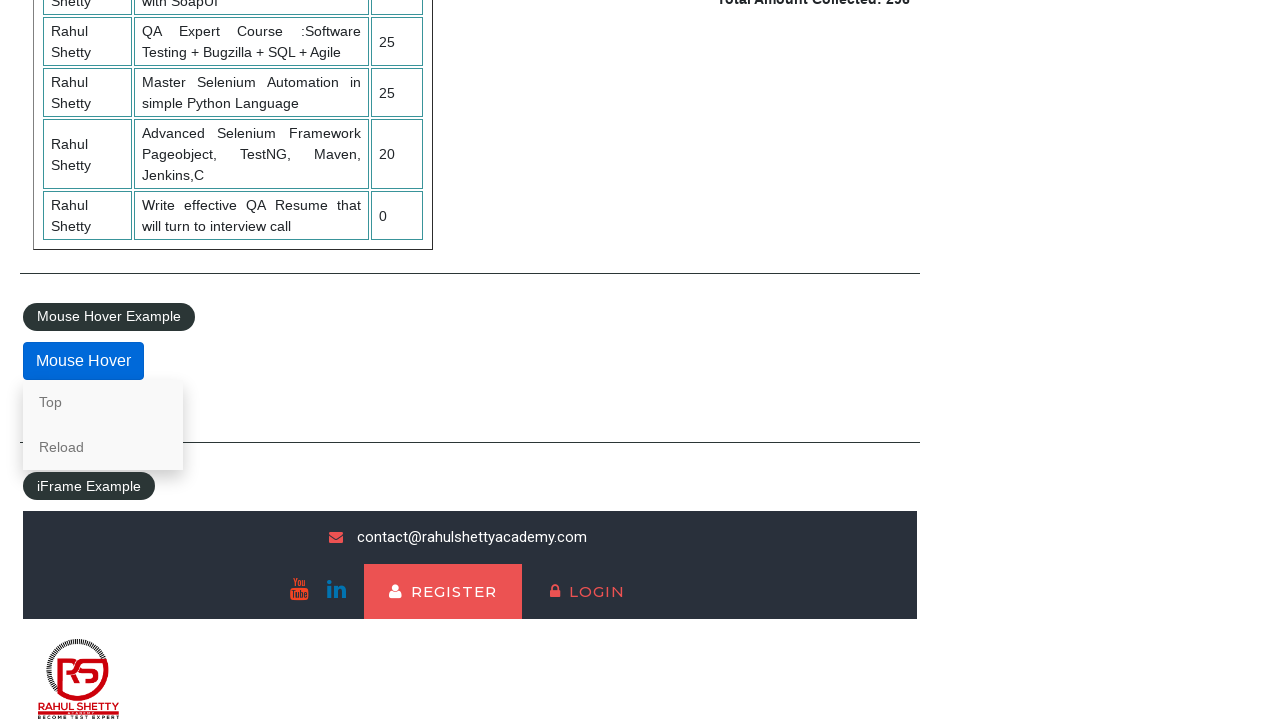

Dropdown menu appeared with 'Top' option visible
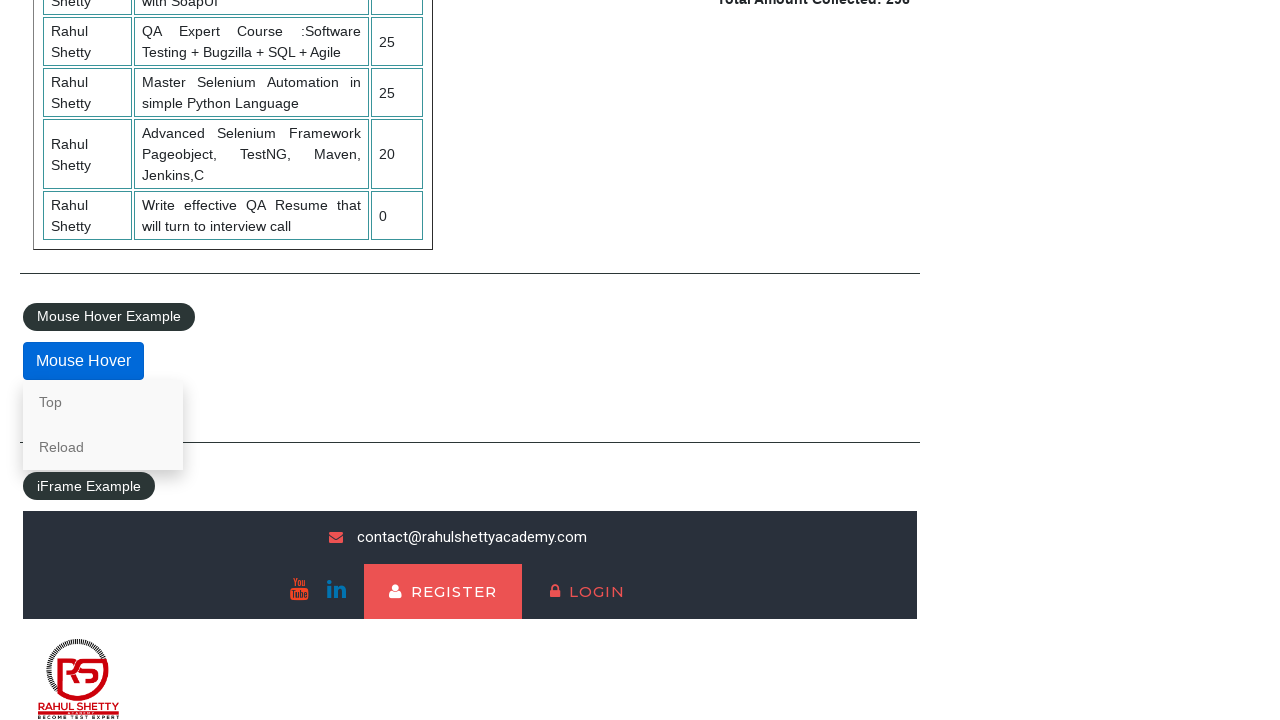

Retrieved text content from 'Top' menu item
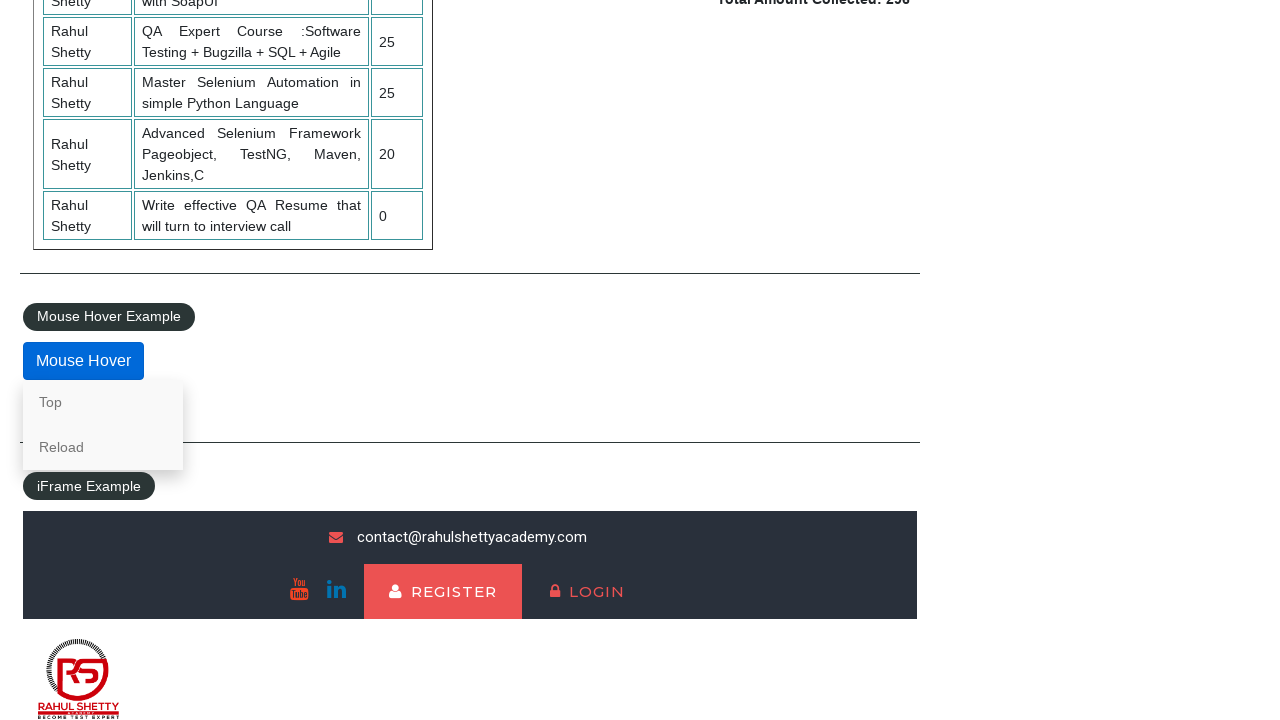

Verified that menu item text equals 'Top'
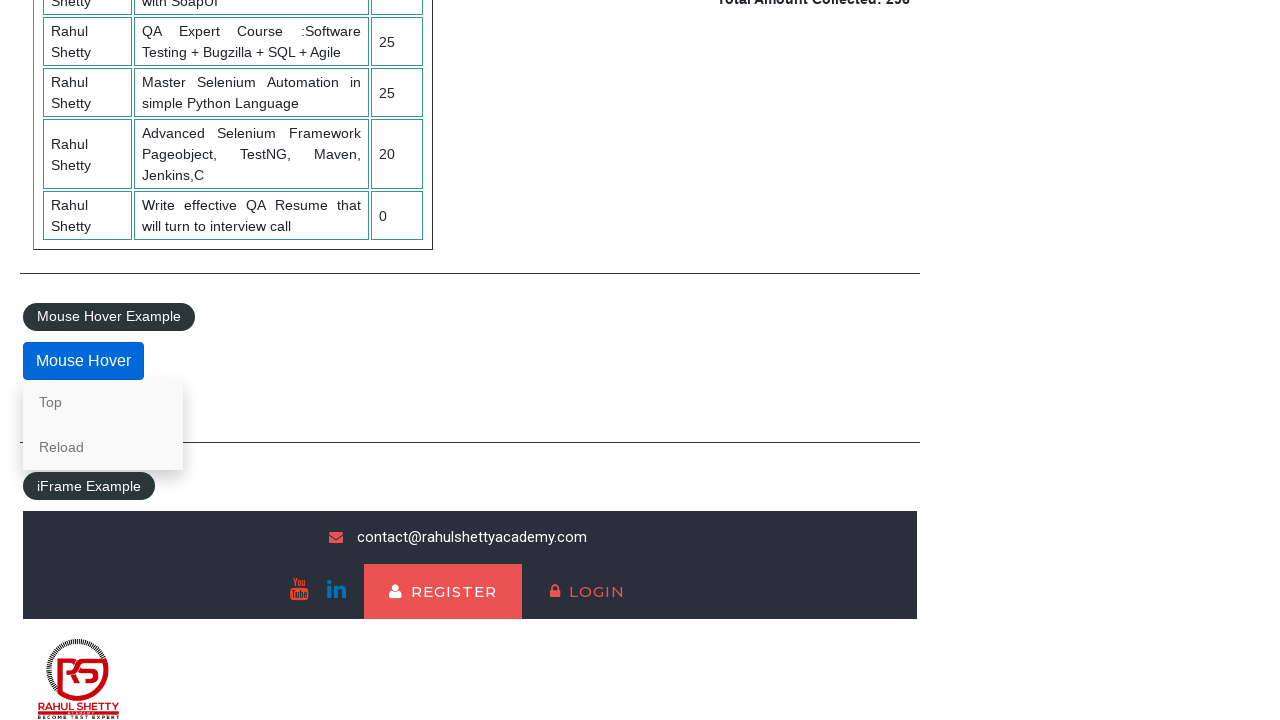

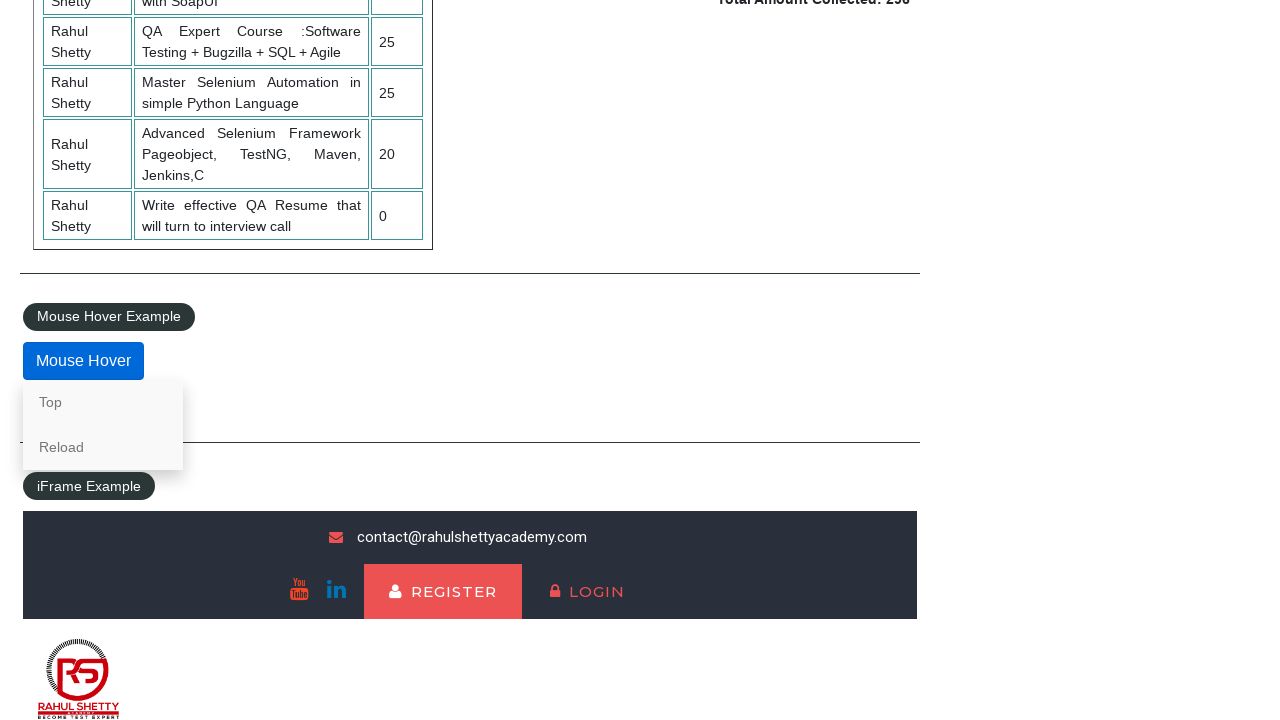